Tests checkbox functionality by verifying initial state, clicking a checkbox, and confirming the selection state changes

Starting URL: https://rahulshettyacademy.com/dropdownsPractise/

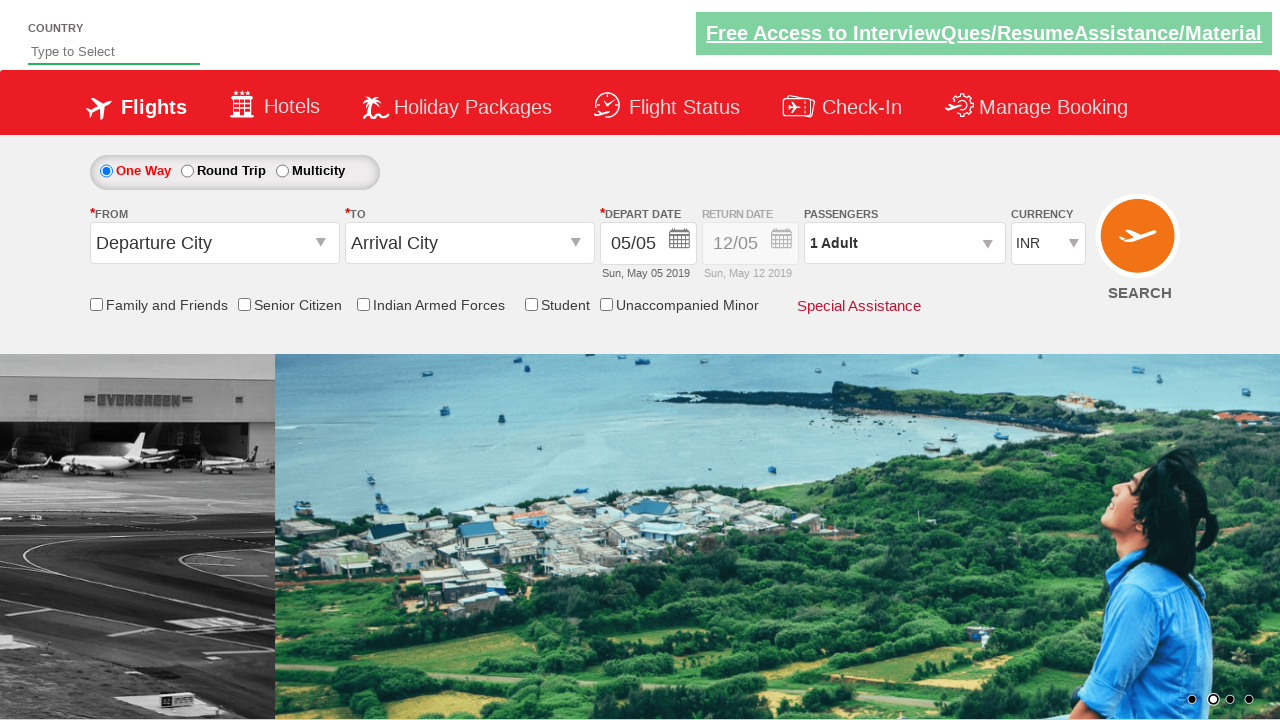

Verified that the checkbox is initially unchecked
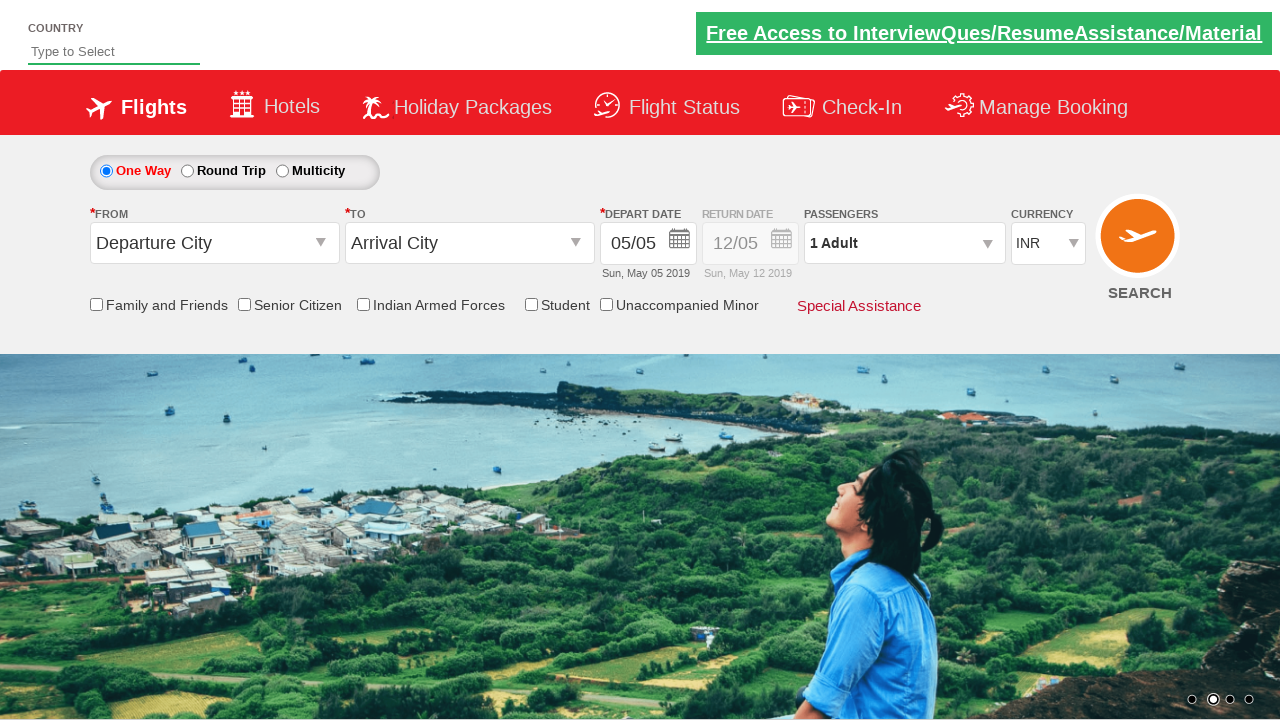

Clicked the checkbox to select it at (363, 304) on input[id*='IndArm']
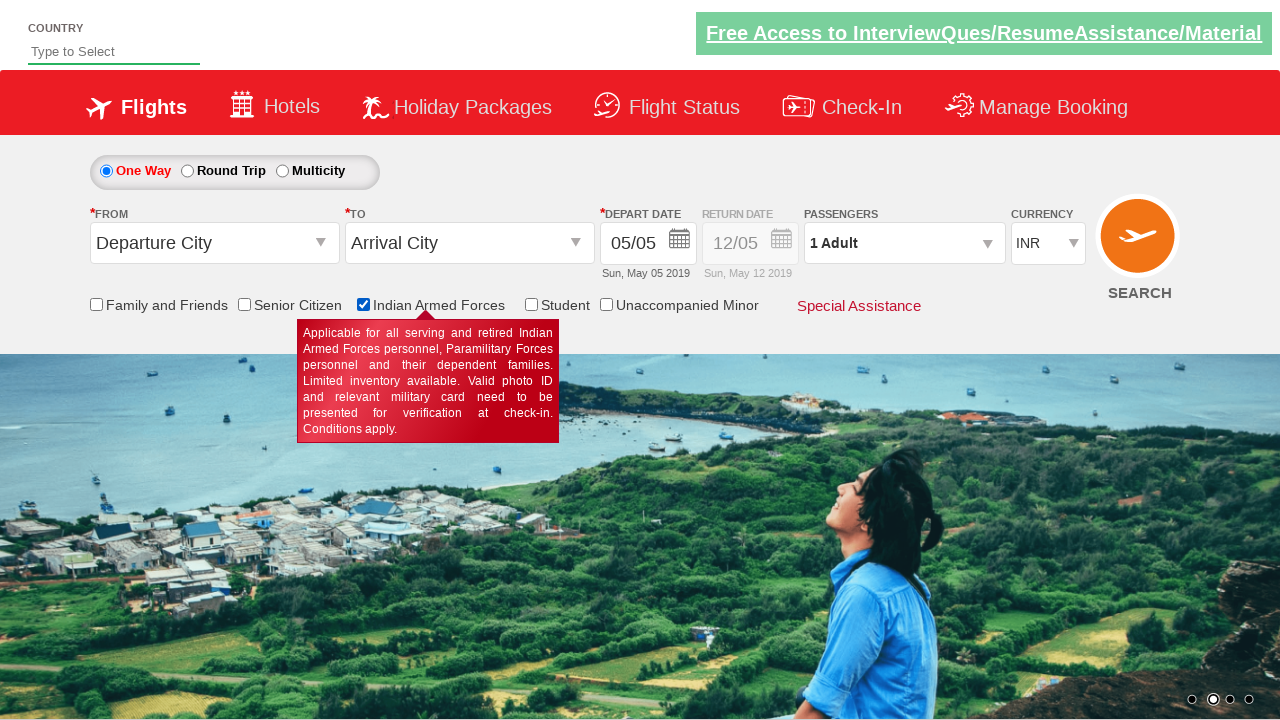

Verified that the checkbox is now checked
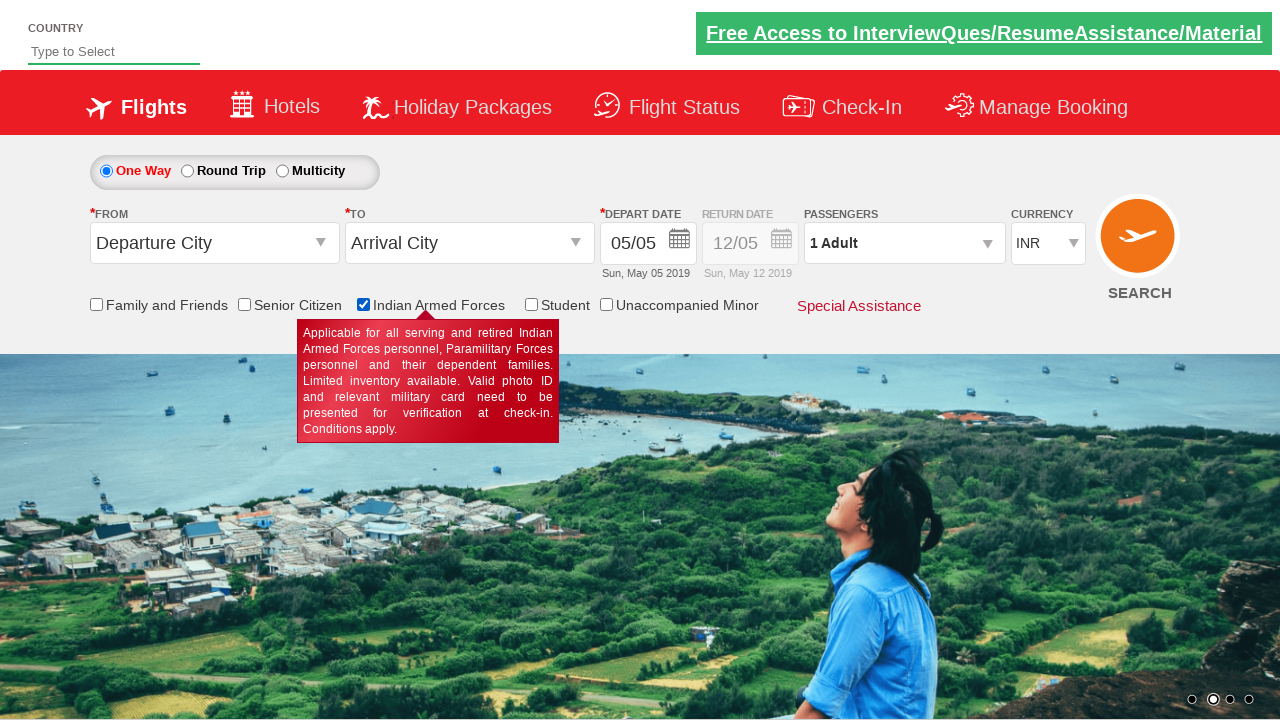

Counted total checkboxes on the page: 6
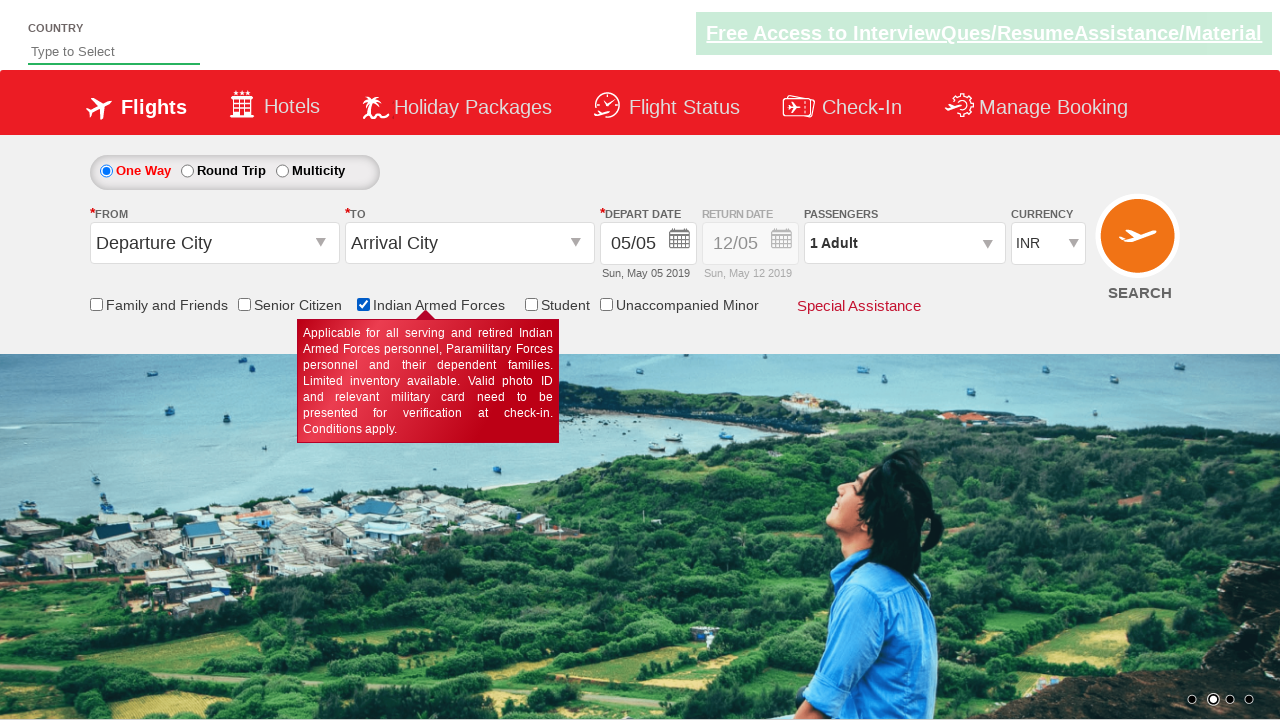

Printed total checkboxes count: 6
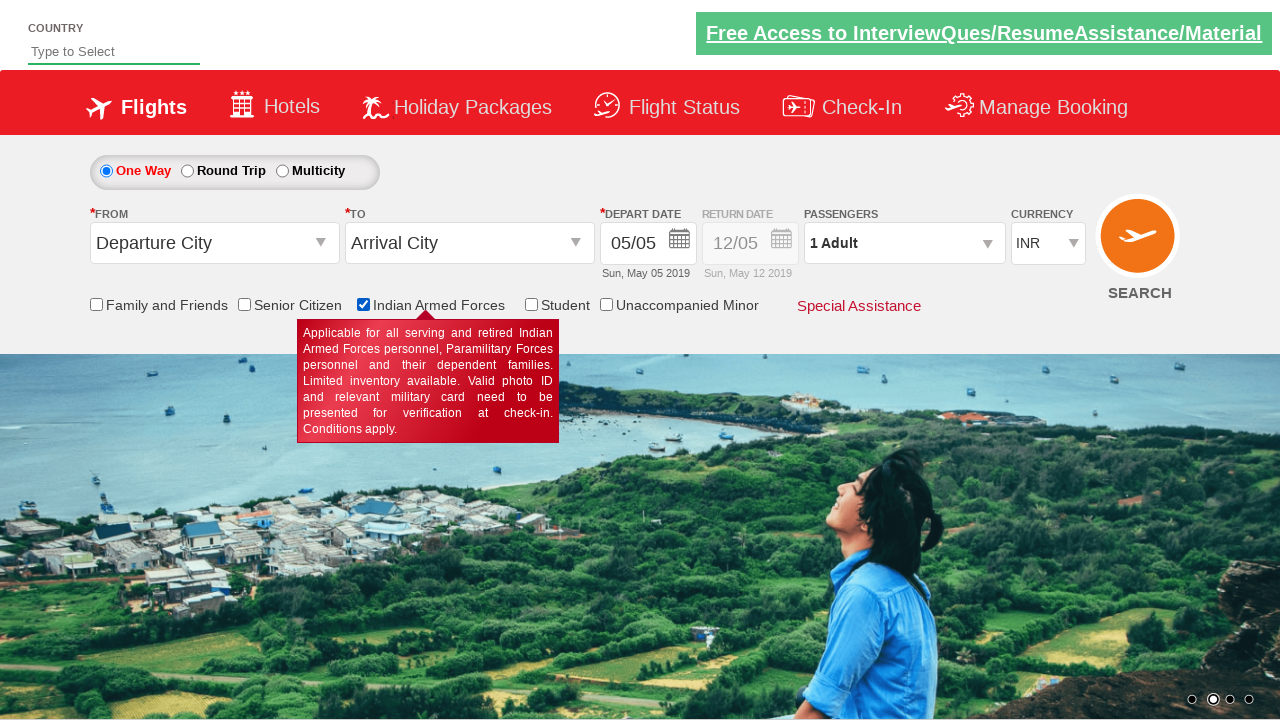

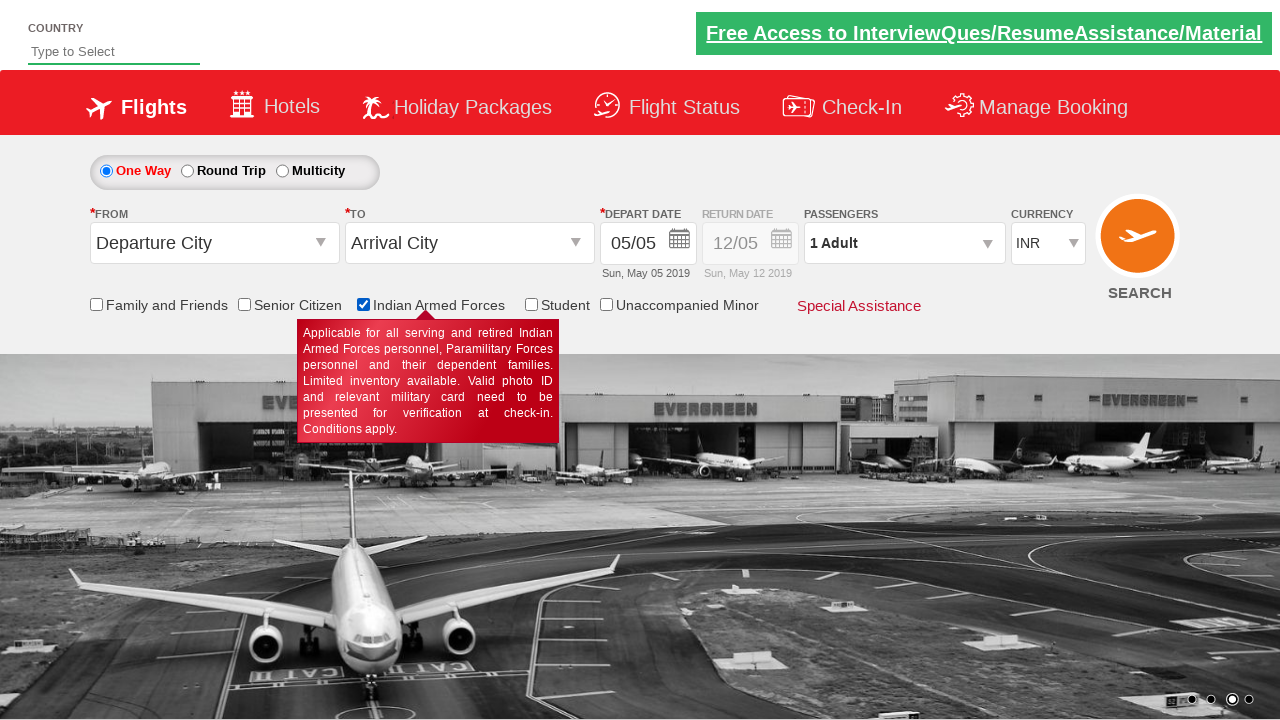